Tests handling radio button selection, popup dismissal, and checkbox interactions on a form page

Starting URL: https://rahulshettyacademy.com/loginpagePractise/

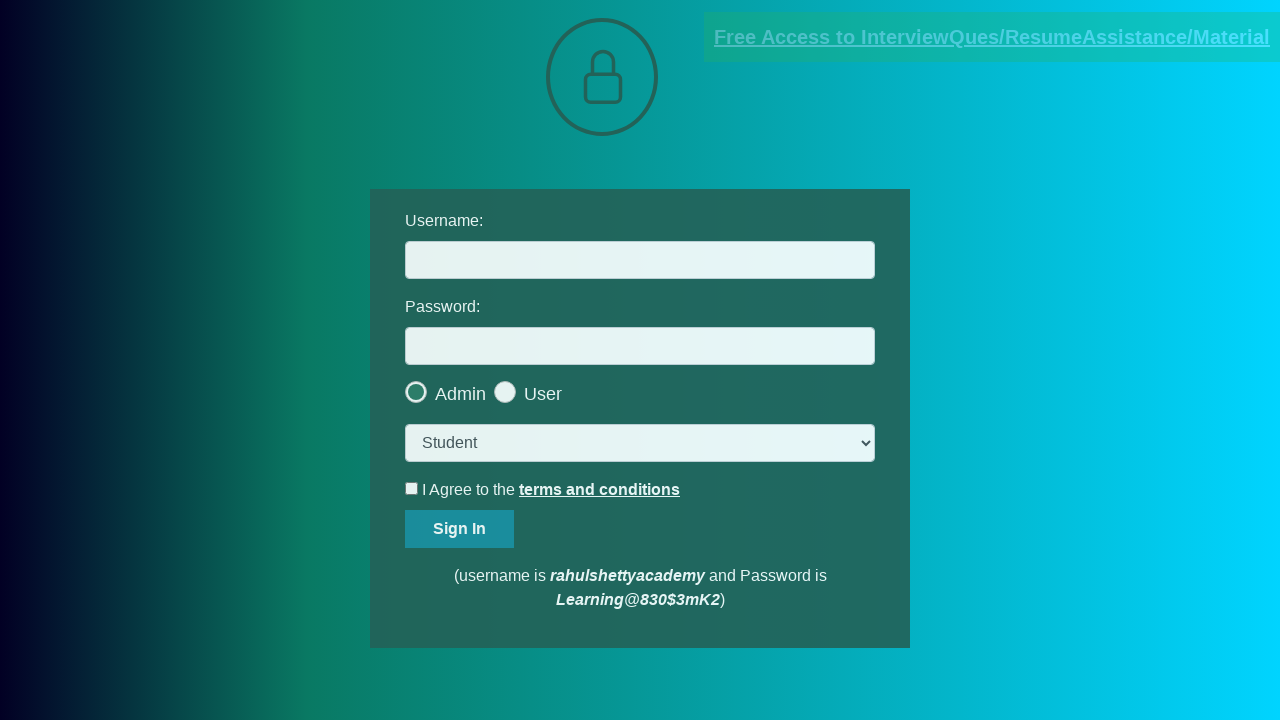

Clicked on the 'User' radio button (second option) at (543, 394) on .radiotextsty >> nth=1
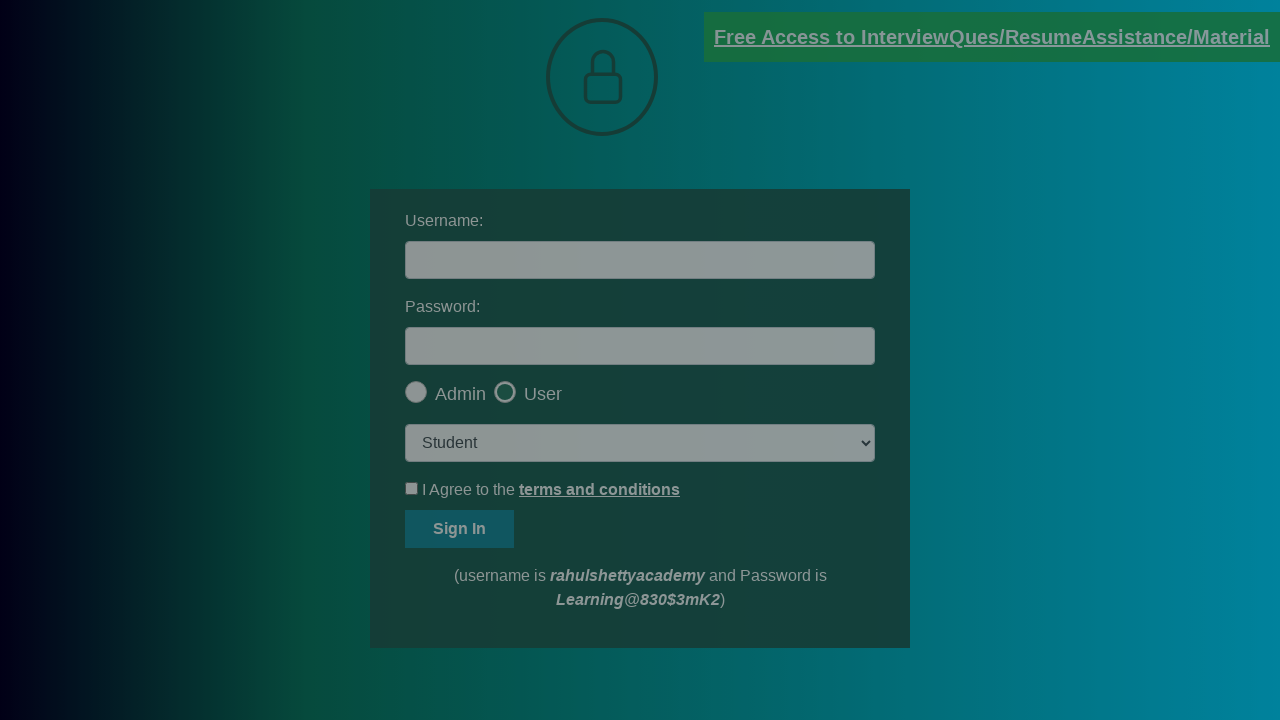

Clicked OK button to dismiss popup at (698, 144) on #okayBtn
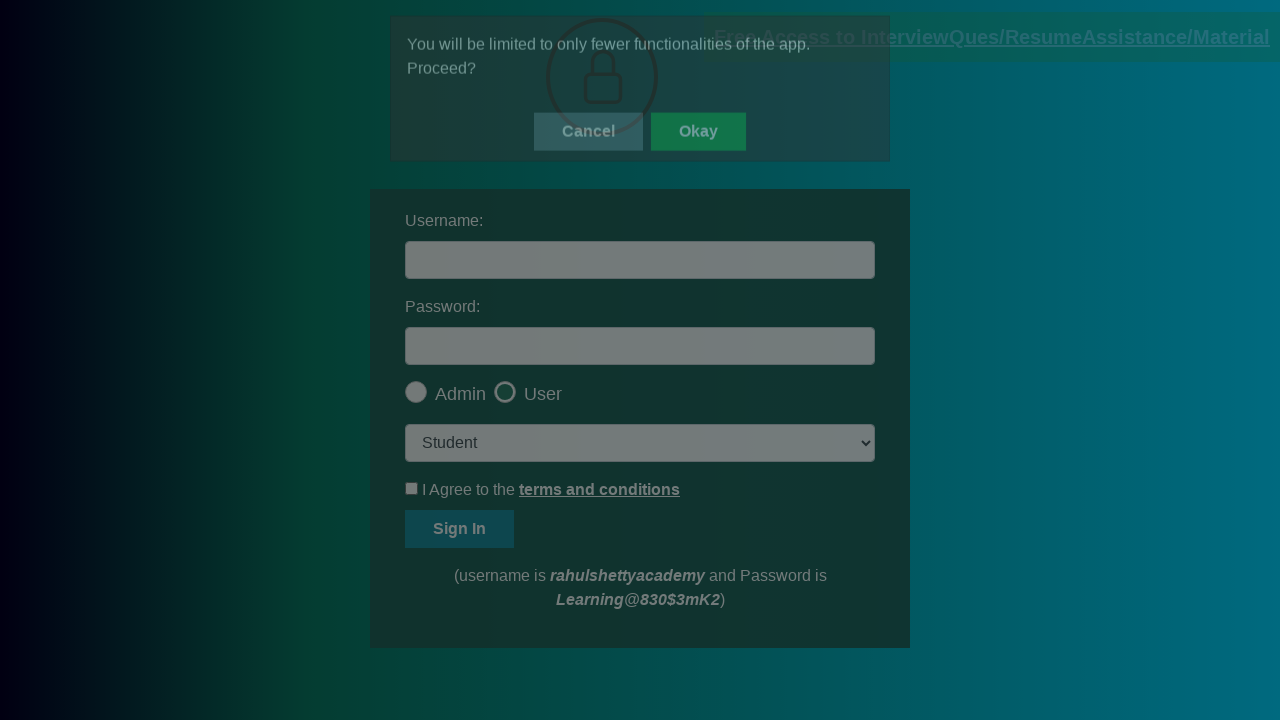

Checked the terms checkbox at (412, 488) on #terms
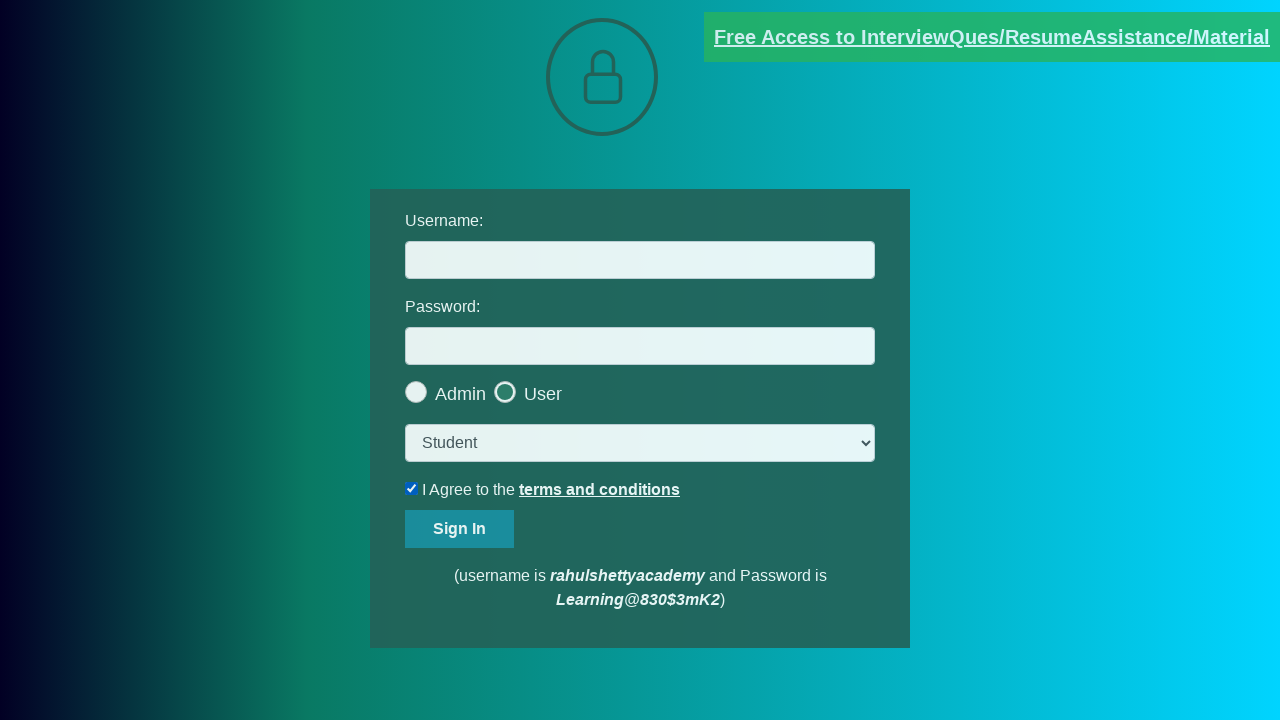

Verified that terms checkbox is checked
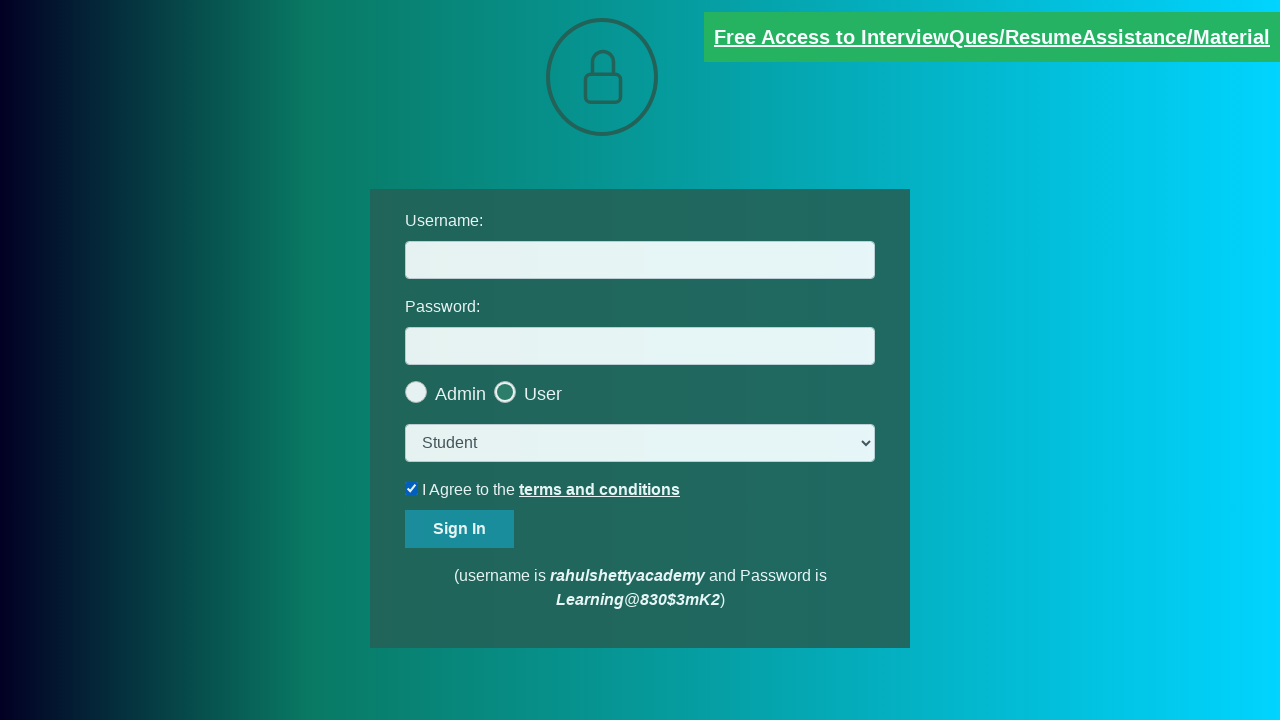

Unchecked the terms checkbox at (412, 488) on #terms
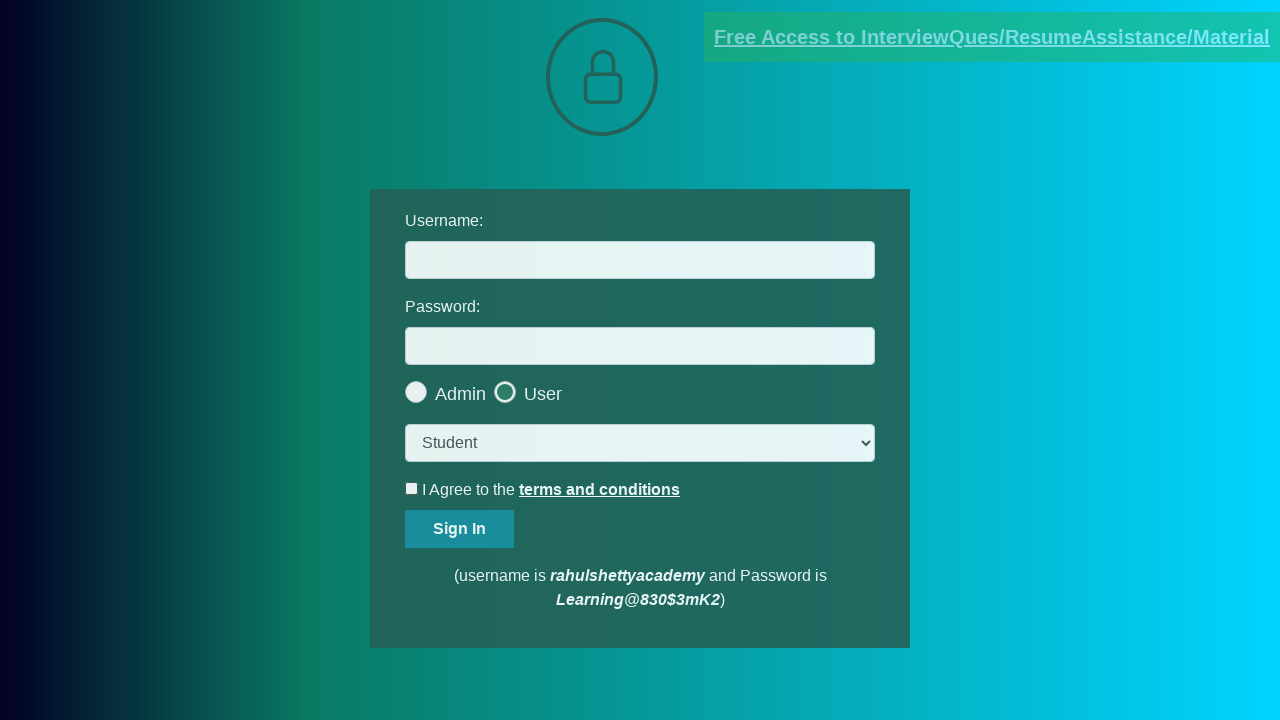

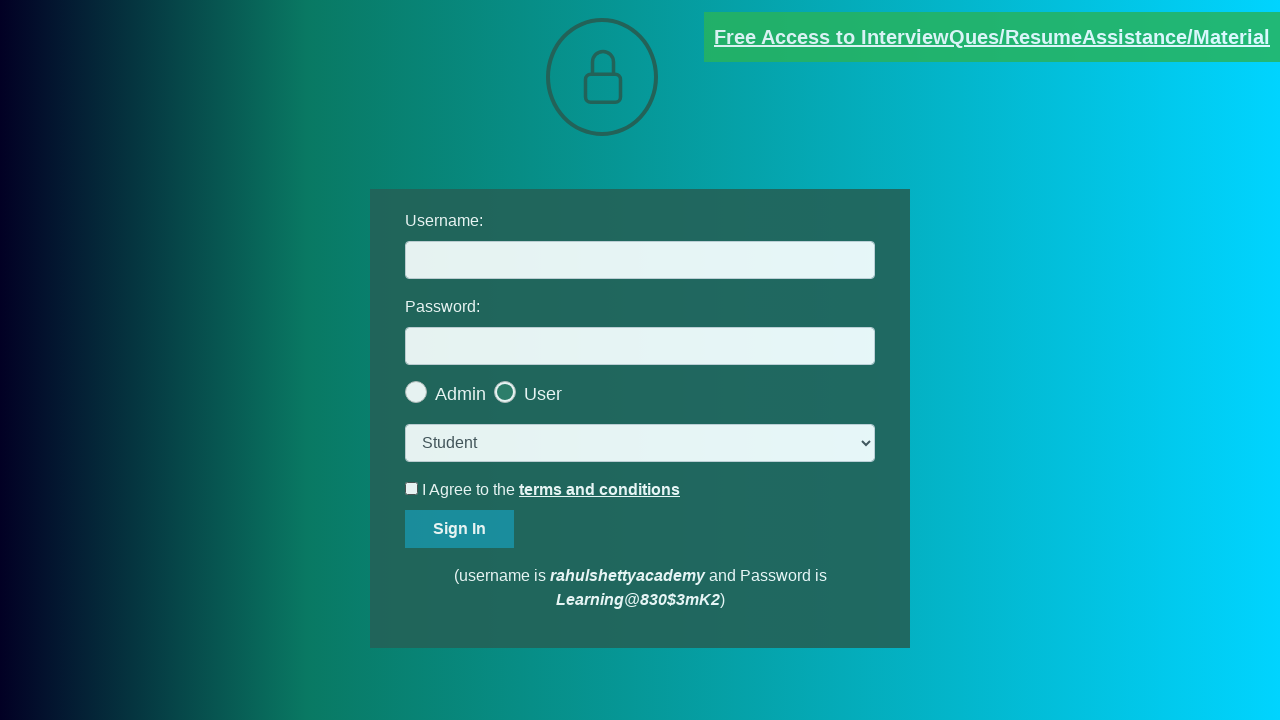